Tests flight search functionality on BlazeDemo by selecting origin city (São Paolo) and destination city (Rome), clicking Find Flights, and verifying navigation to the flight selection page.

Starting URL: https://www.blazedemo.com/

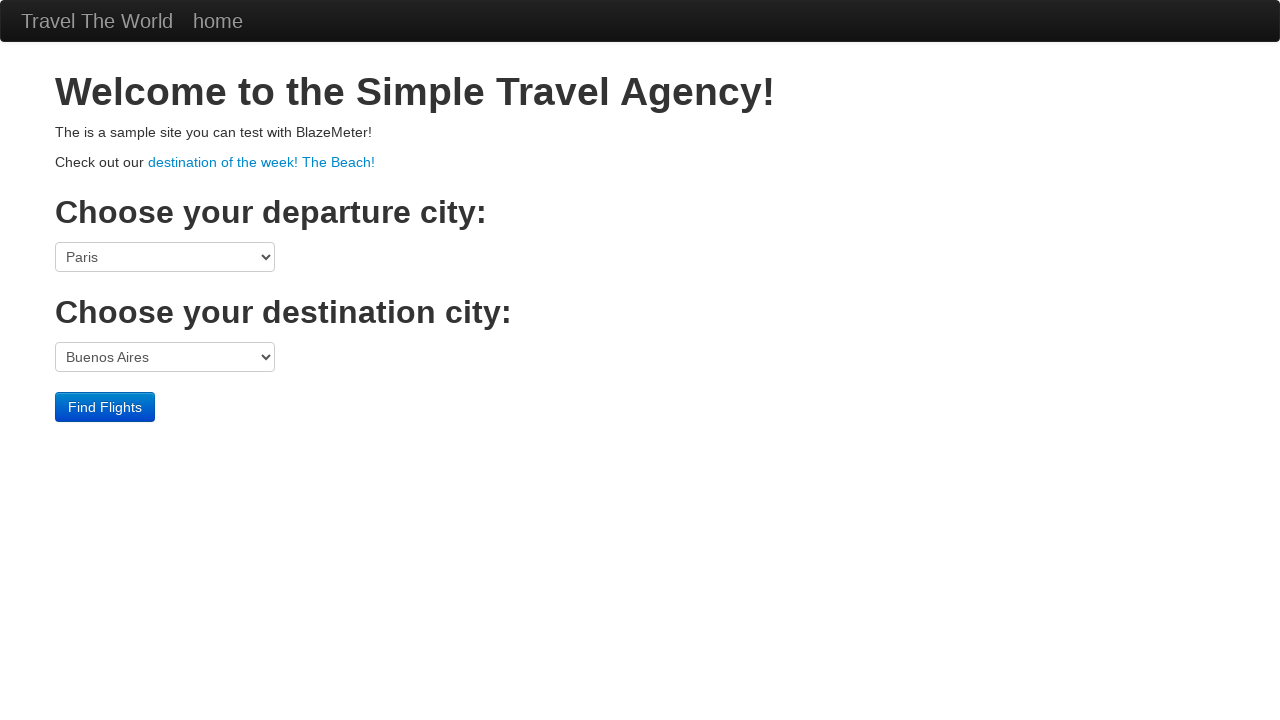

Selected São Paolo as origin city from dropdown on select[name='fromPort']
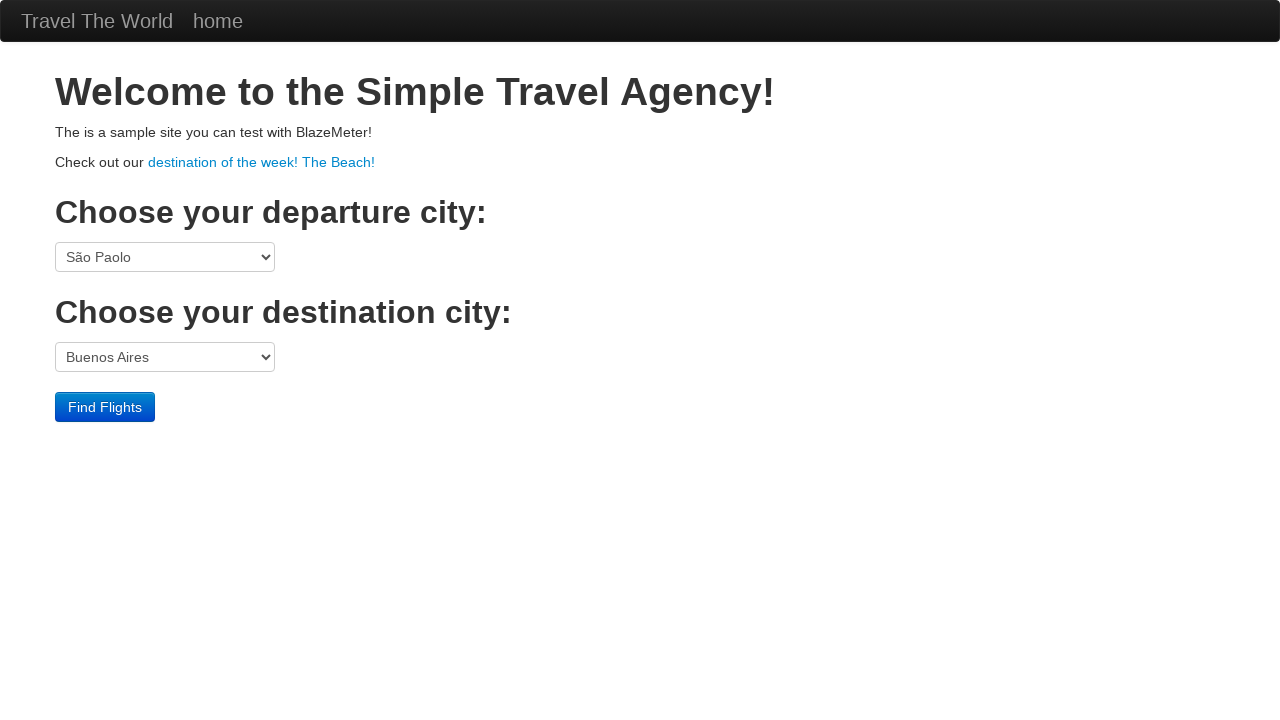

Selected Rome as destination city from dropdown on select[name='toPort']
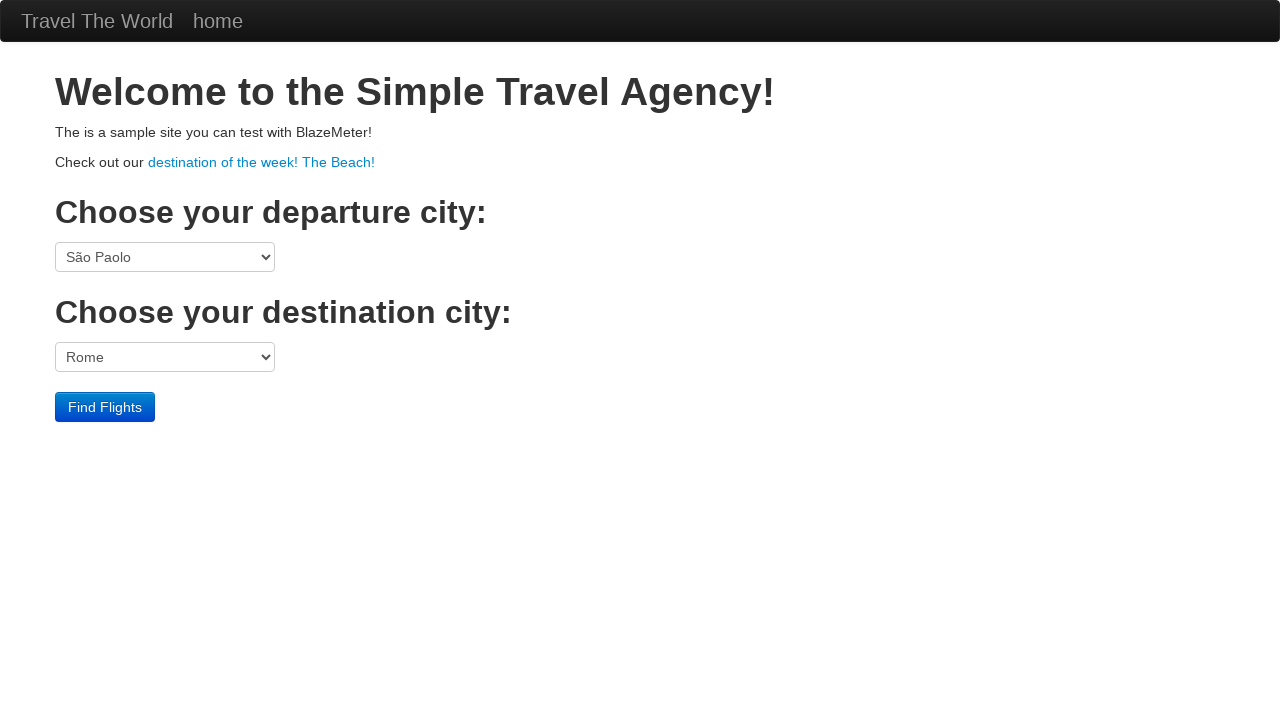

Clicked Find Flights button to search for flights at (105, 407) on input[type='submit']
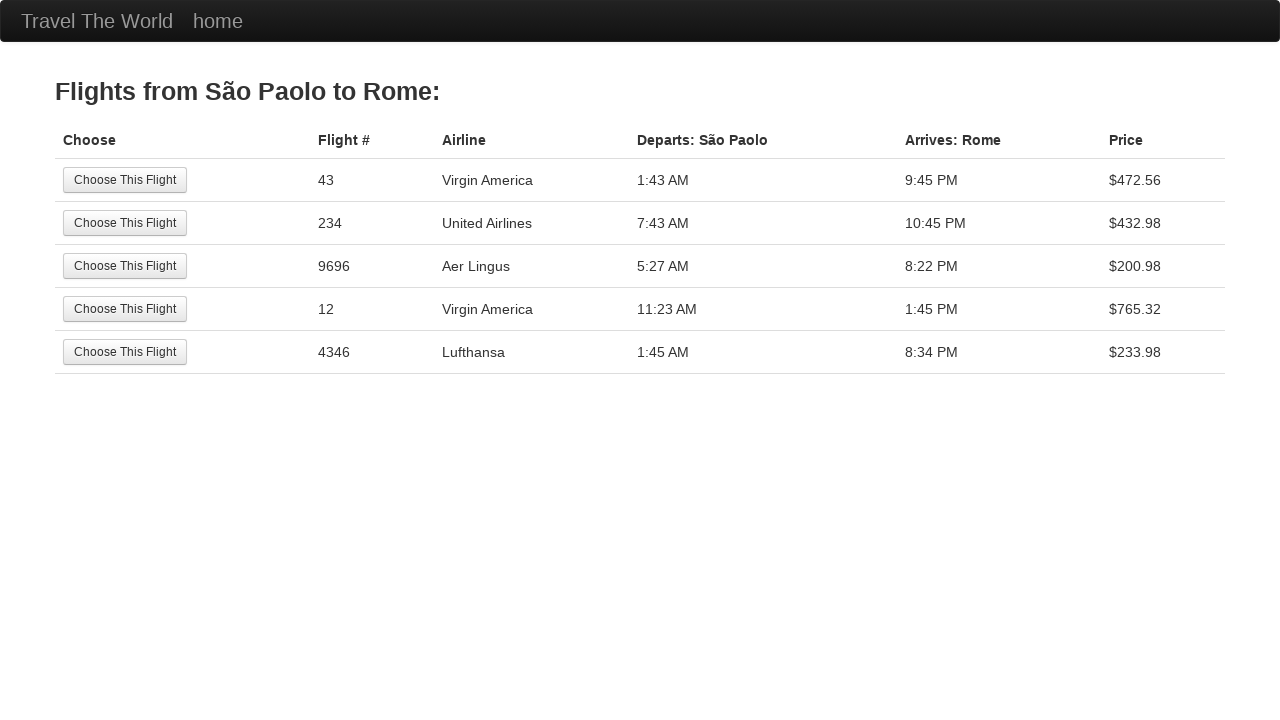

Navigated to flight selection page - container element loaded
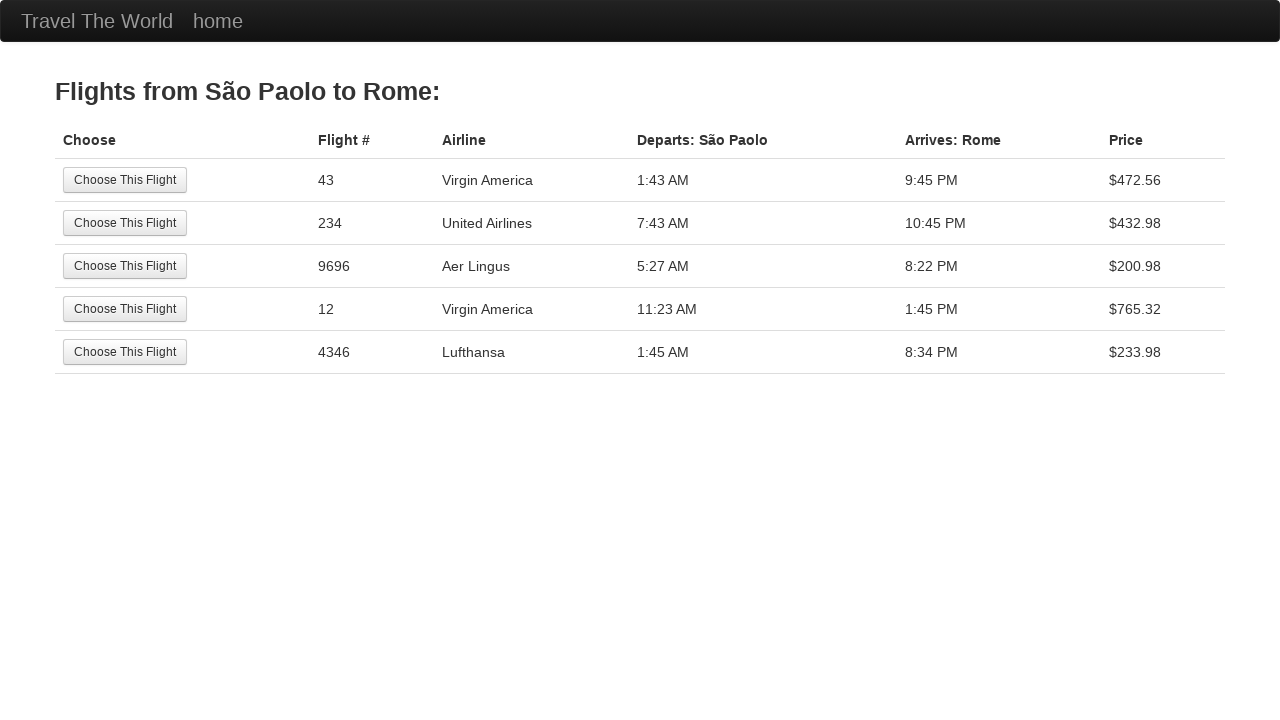

Flight results table loaded - flight search completed successfully
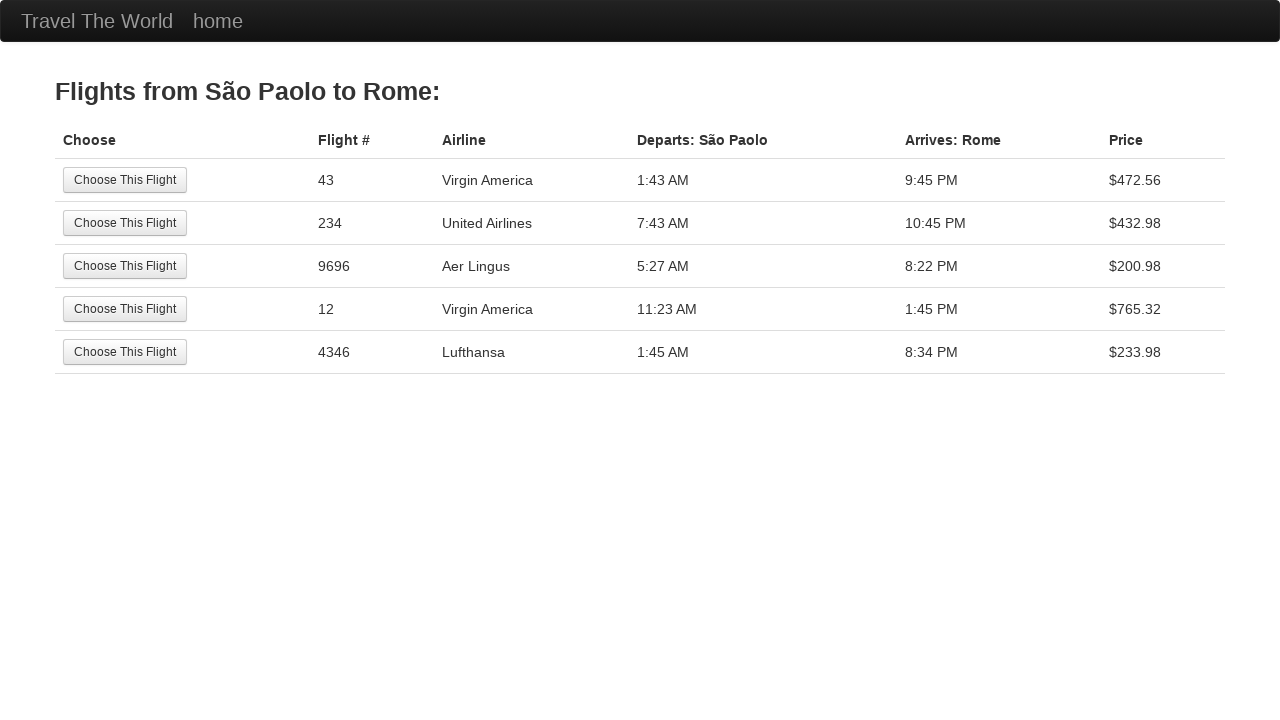

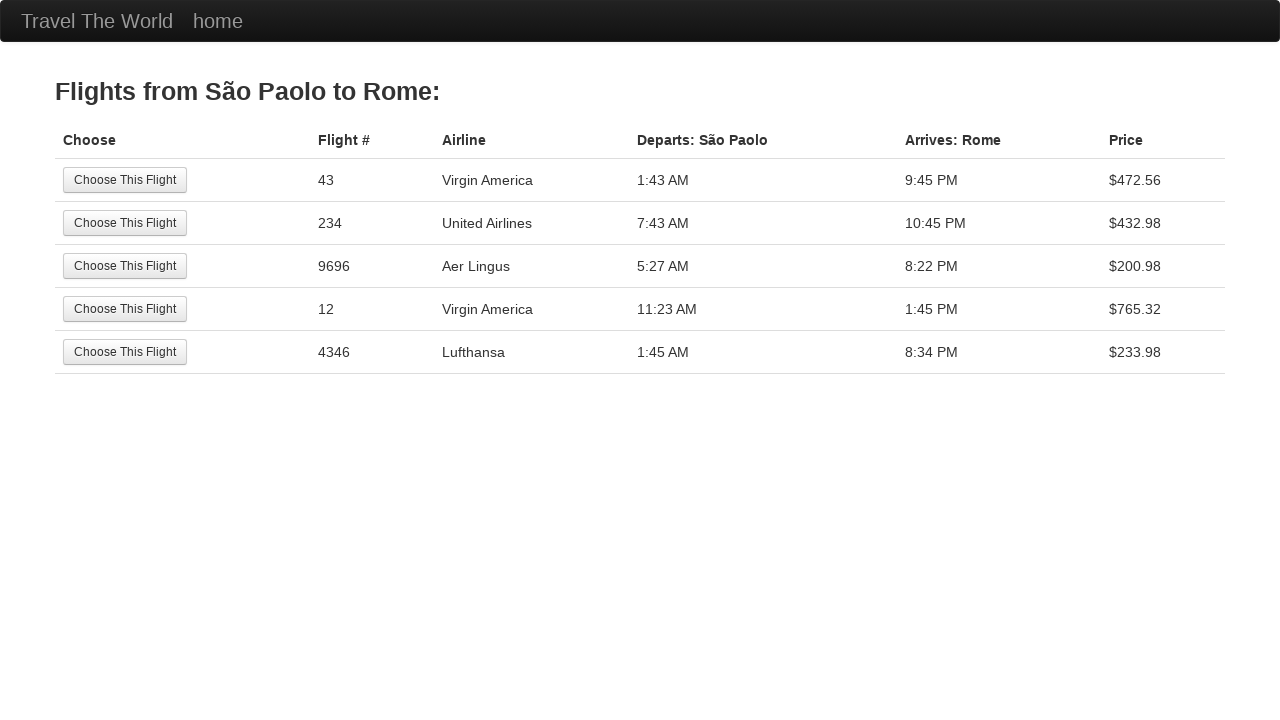